Navigates to the CoinMarketCap Bitcoin page and verifies that key cryptocurrency data elements (price, market cap, volume, circulating supply, price change, and community sentiment) are displayed on the page.

Starting URL: https://coinmarketcap.com/currencies/bitcoin/

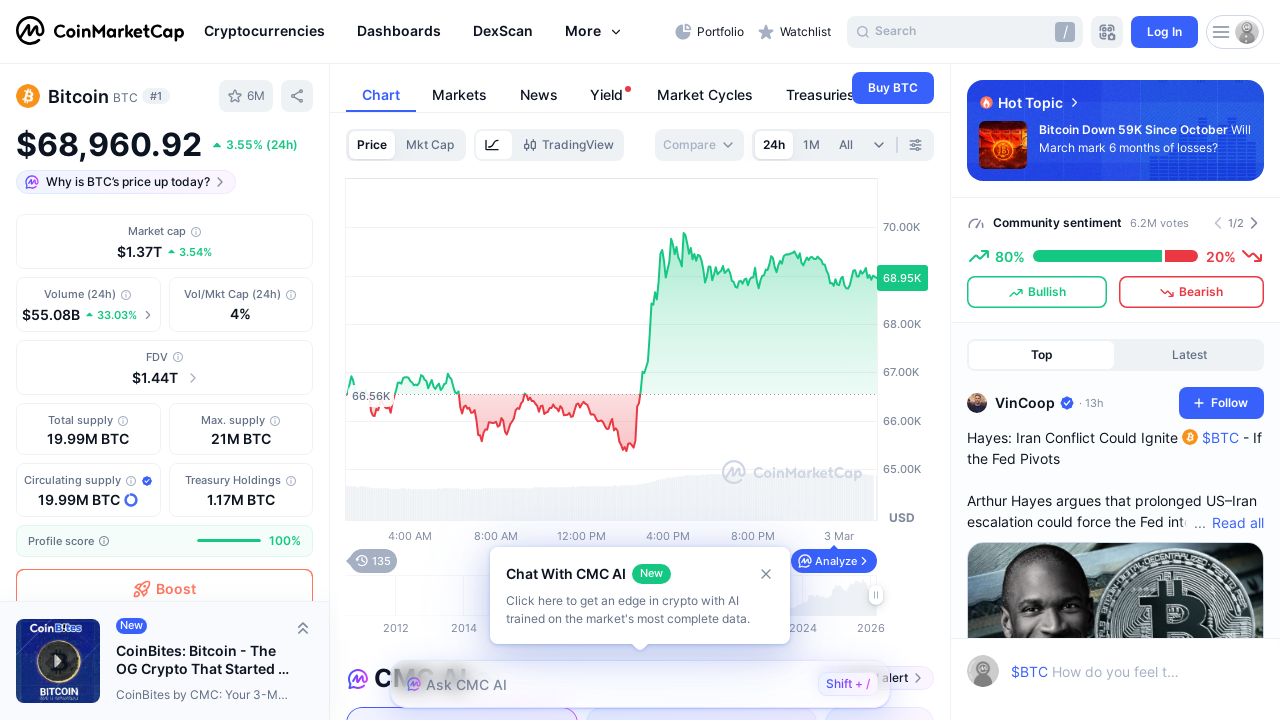

Waited for Bitcoin price element to load
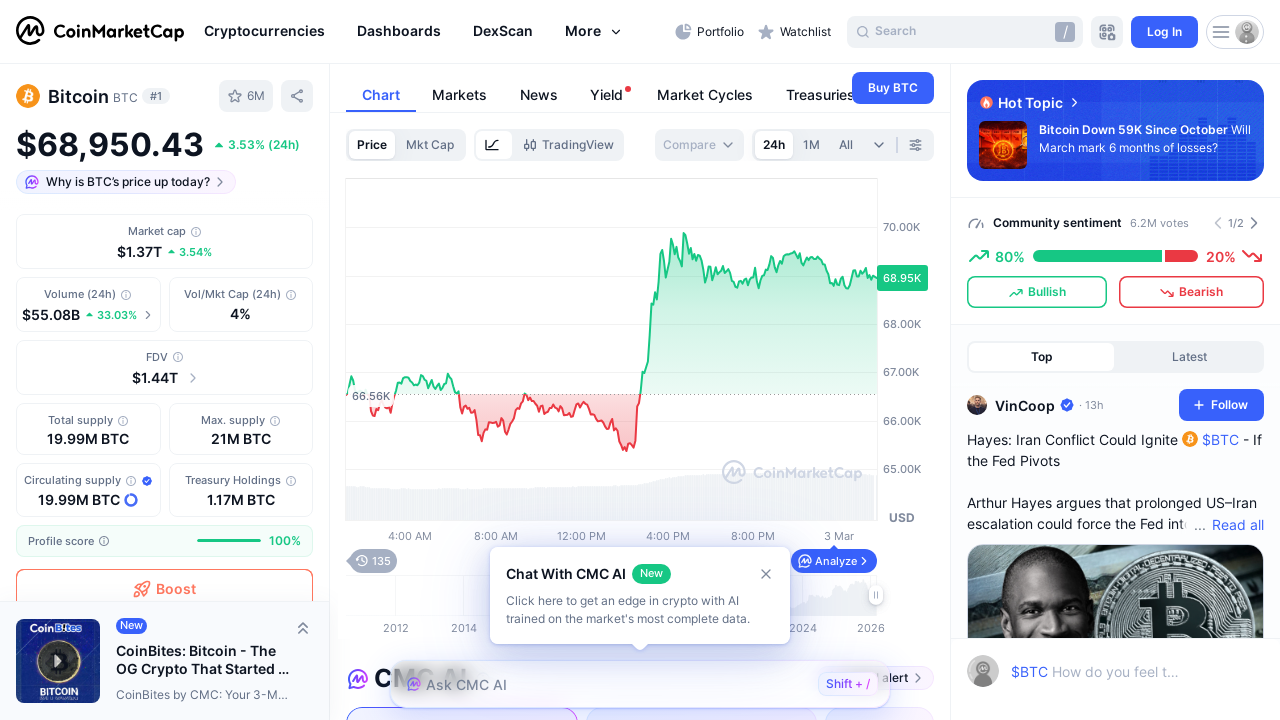

Waited for market cap element to load
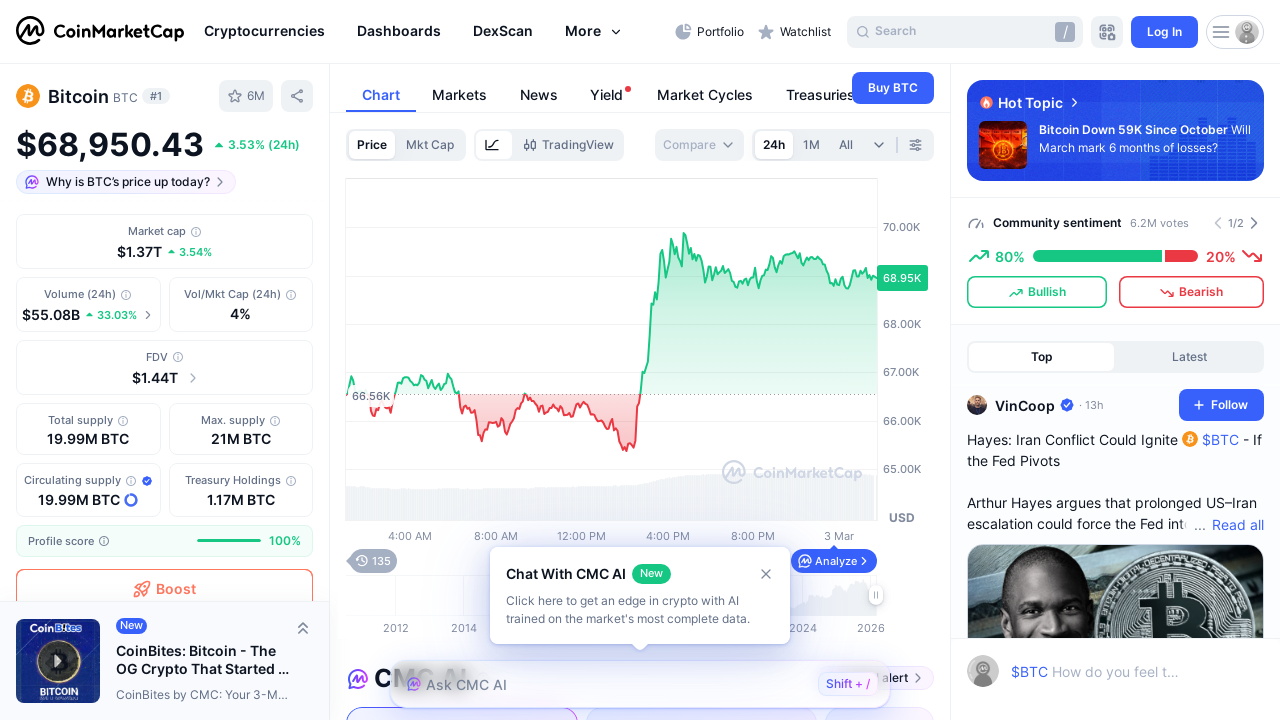

Waited for 24h trading volume element to load
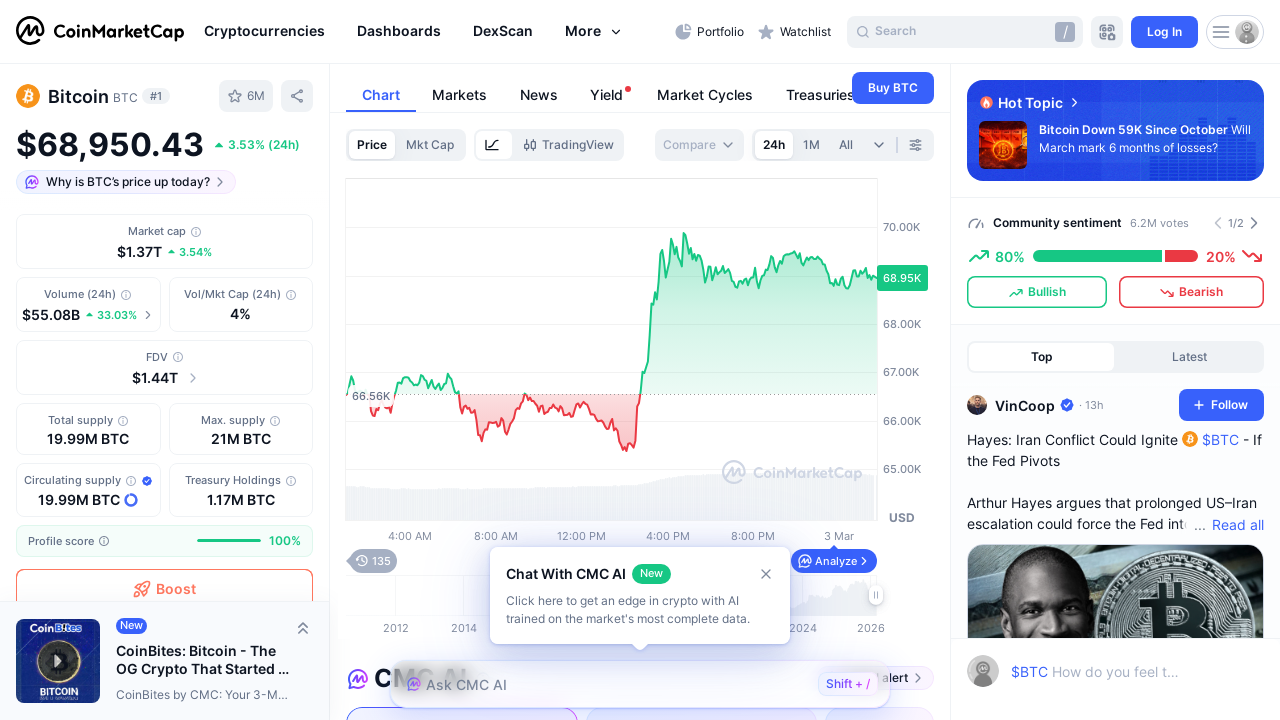

Waited for circulating supply element to load
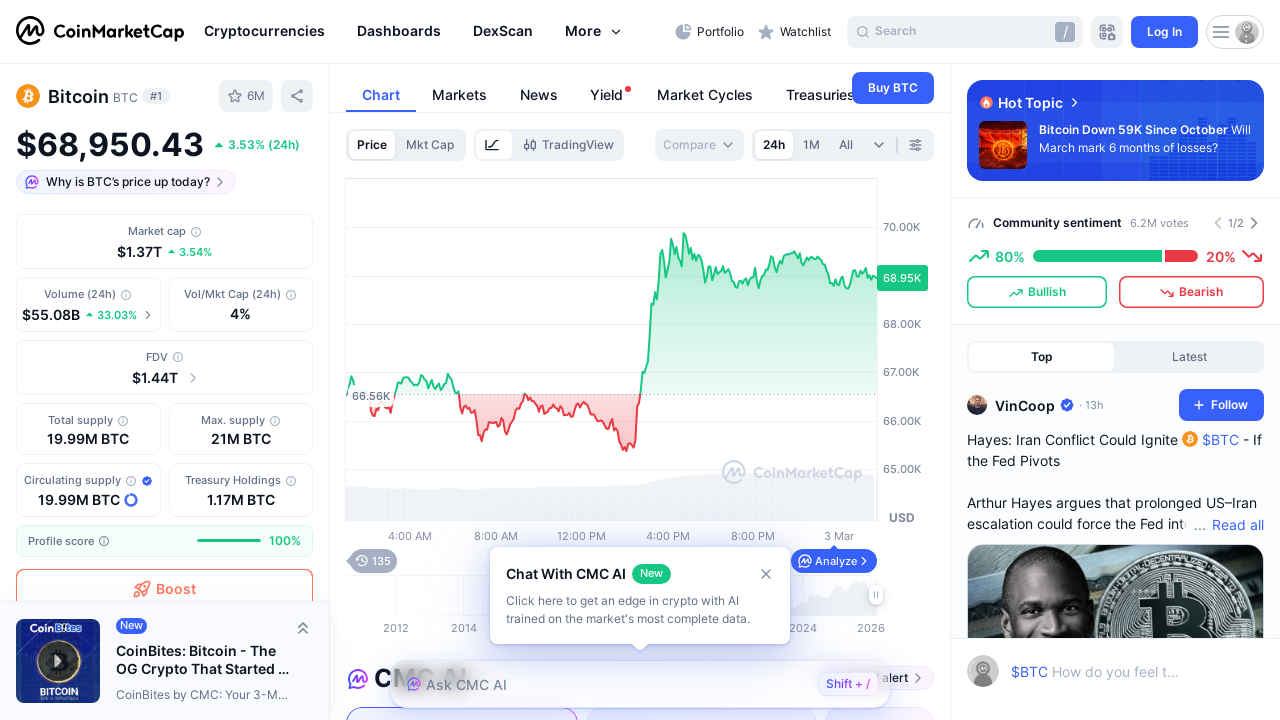

Waited for 24h price change element to load
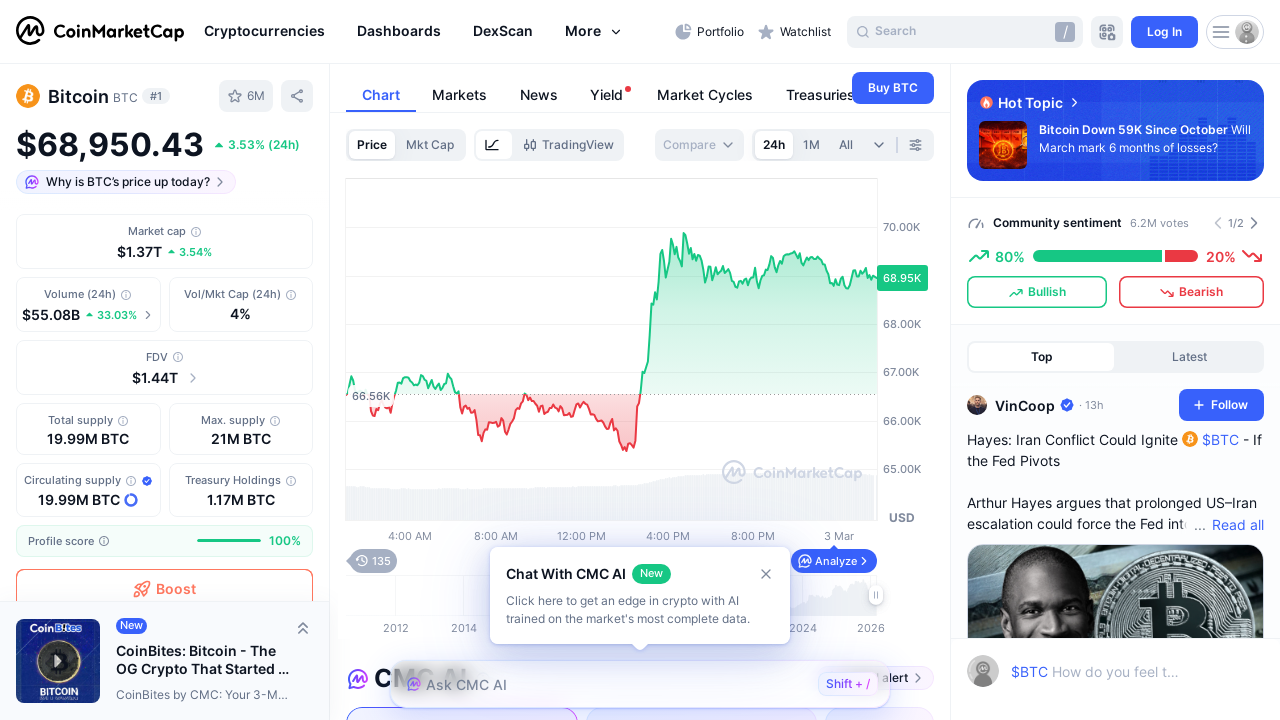

Waited for community sentiment ratio element to load
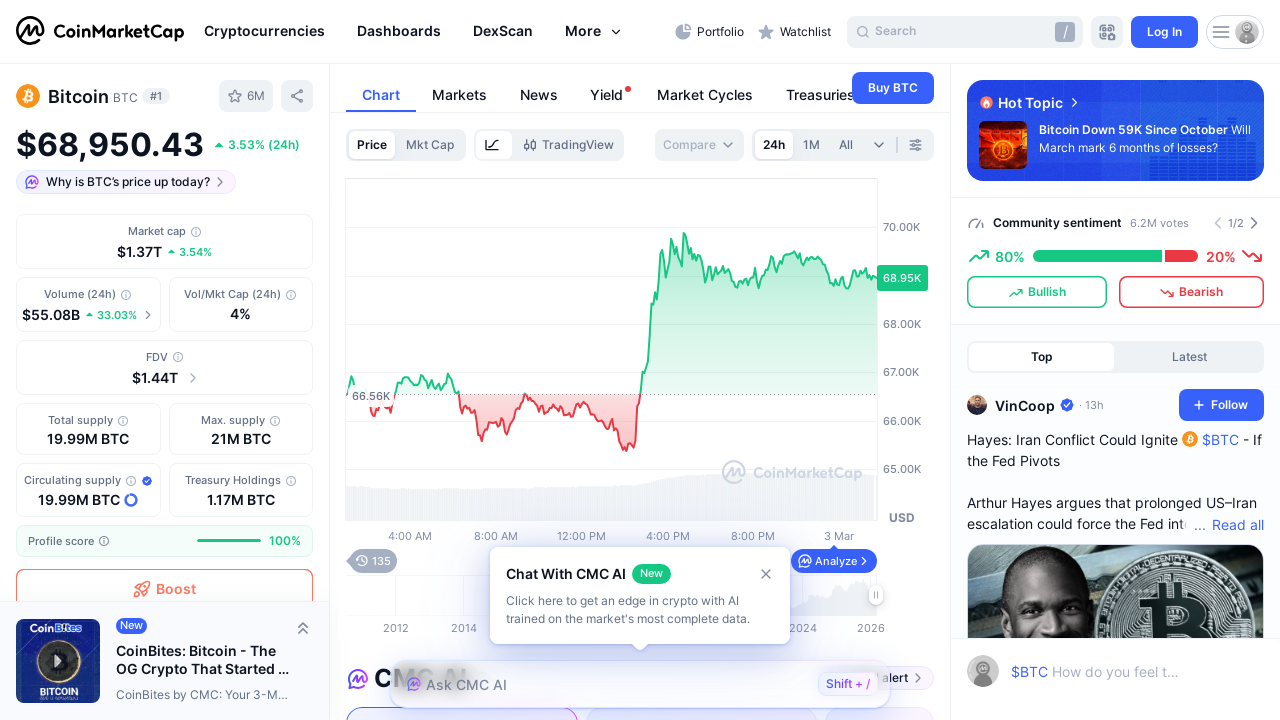

Verified page title contains 'Bitcoin'
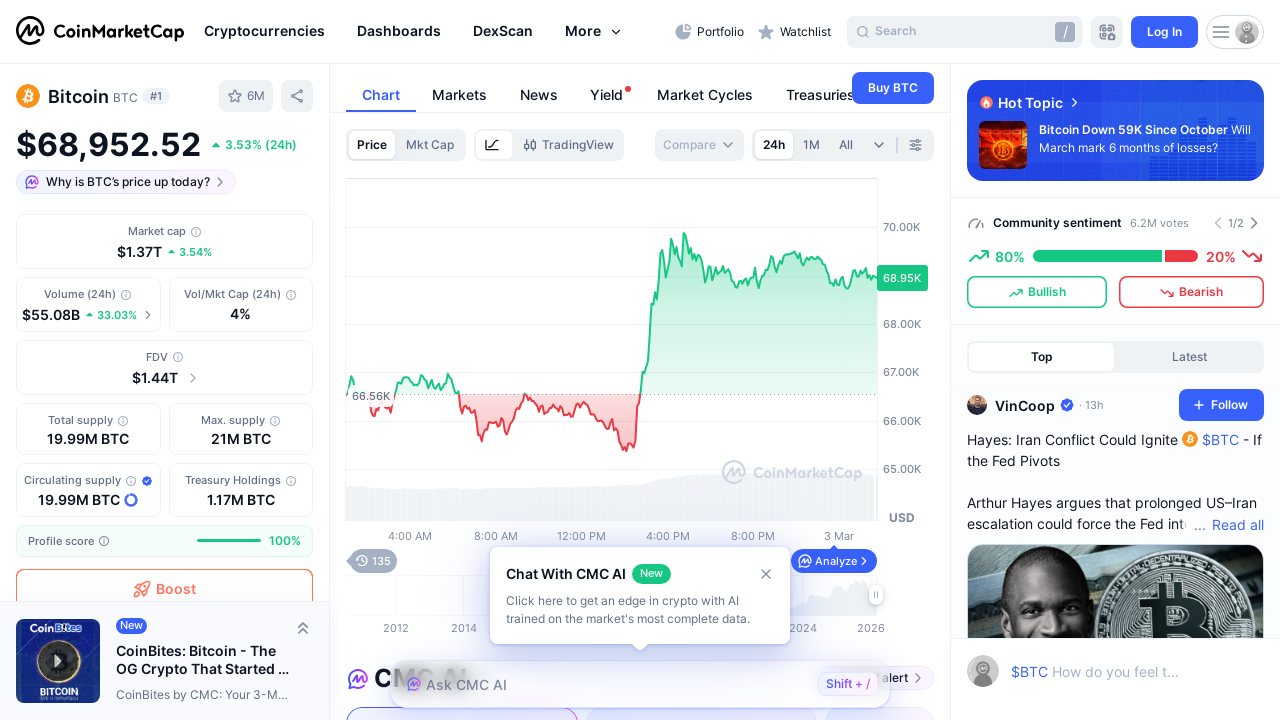

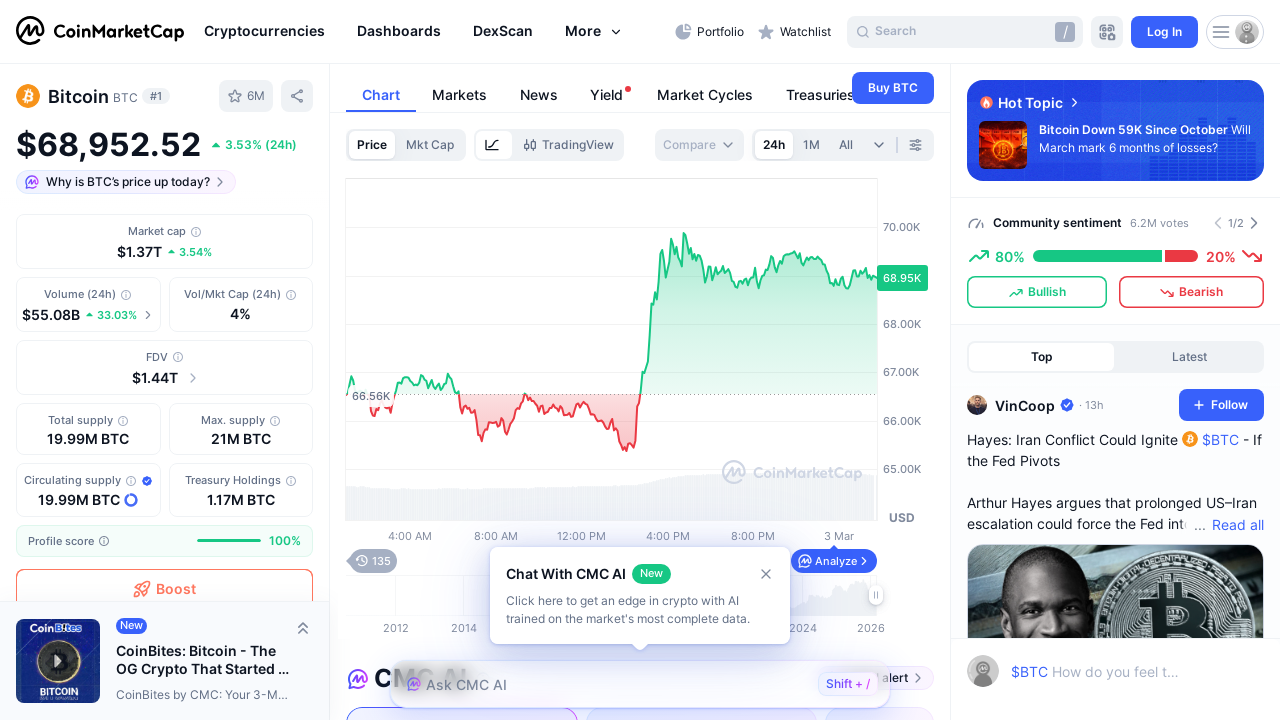